Tests percent calculator with two positive numbers (10 and 10) and verifies the result

Starting URL: http://www.calculator.net/

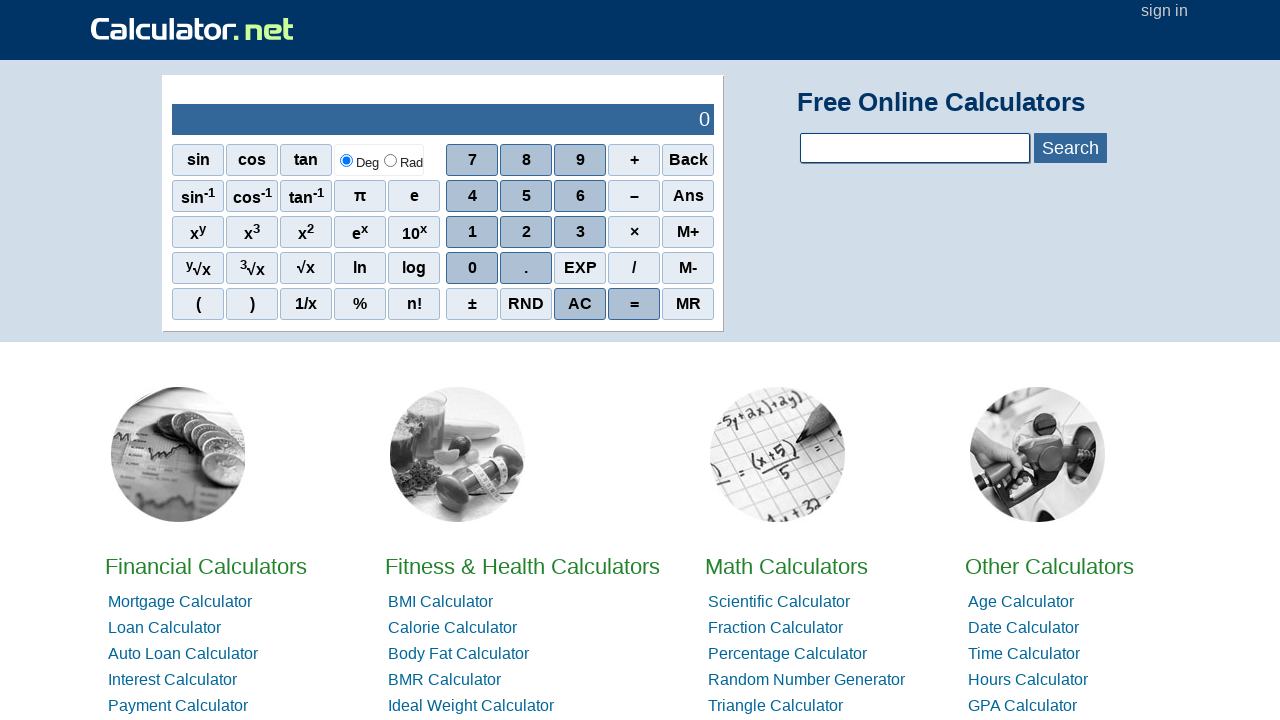

Clicked on Math Calculators at (786, 566) on xpath=//*[@id='homelistwrap']/div[3]/div[2]/a
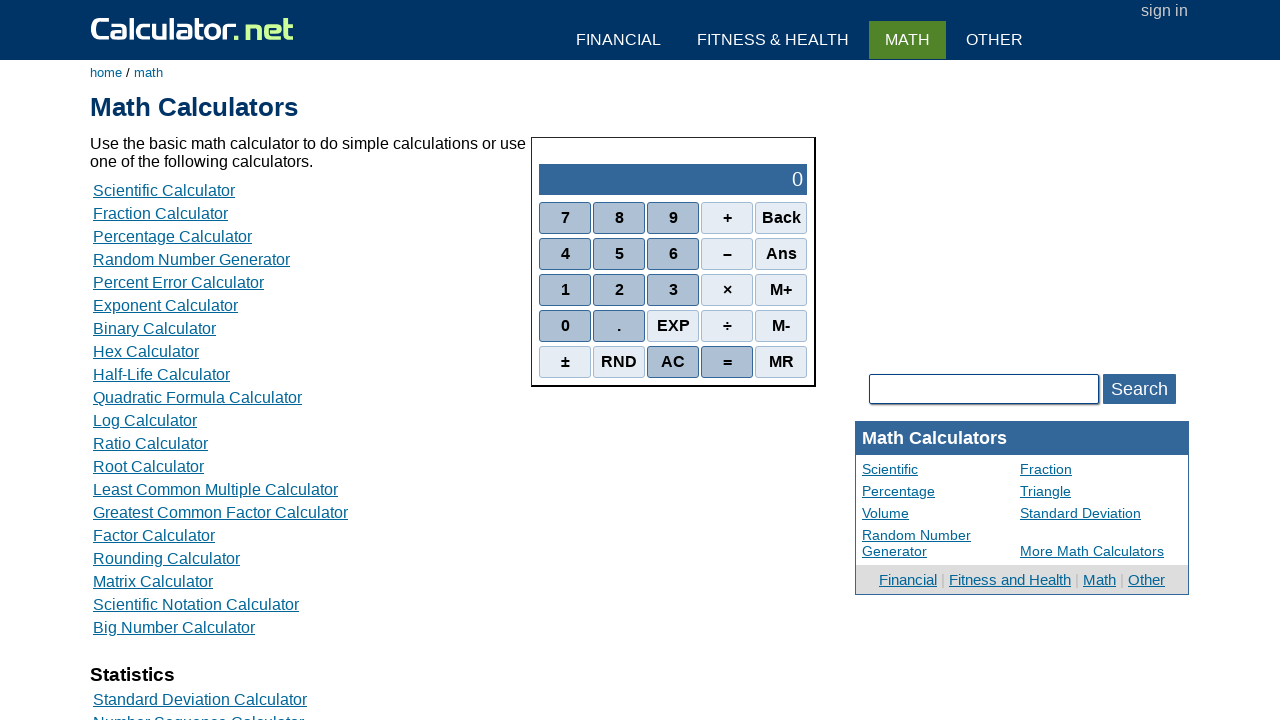

Clicked on Percent Calculators at (172, 236) on xpath=//*[@id='content']/table[2]/tbody/tr/td/div[3]/a
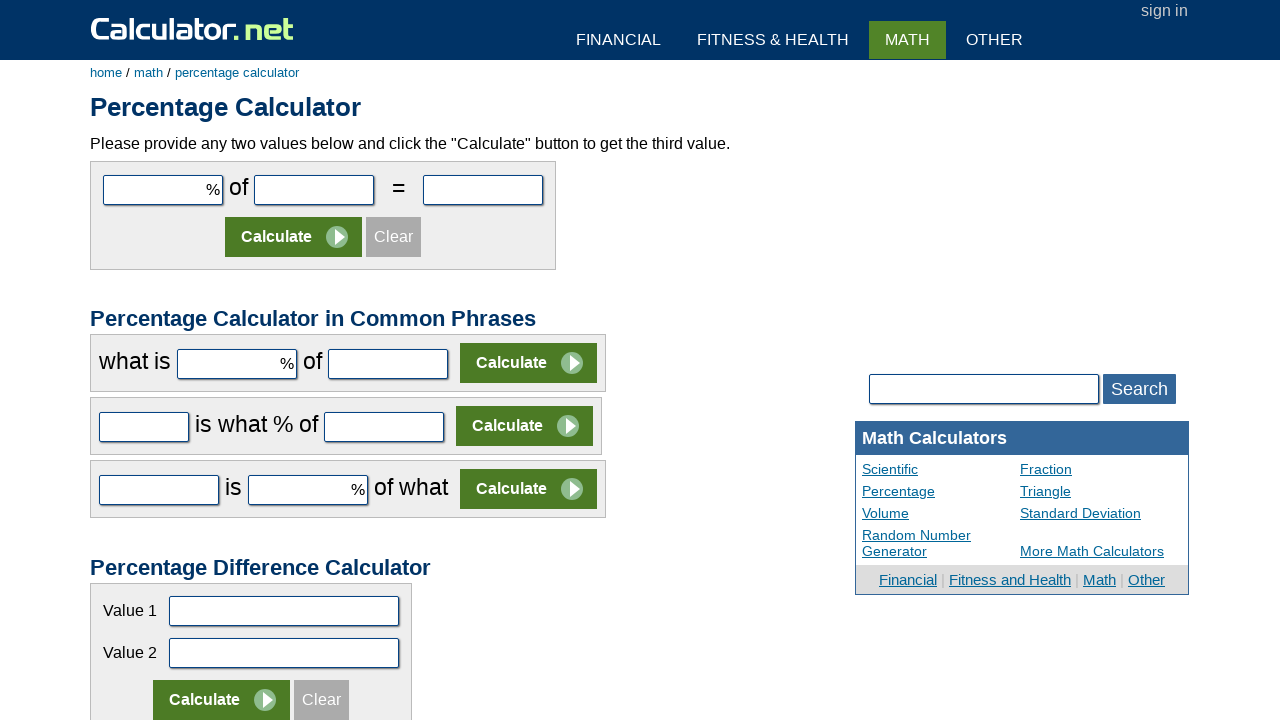

Filled first parameter with 10 on #cpar1
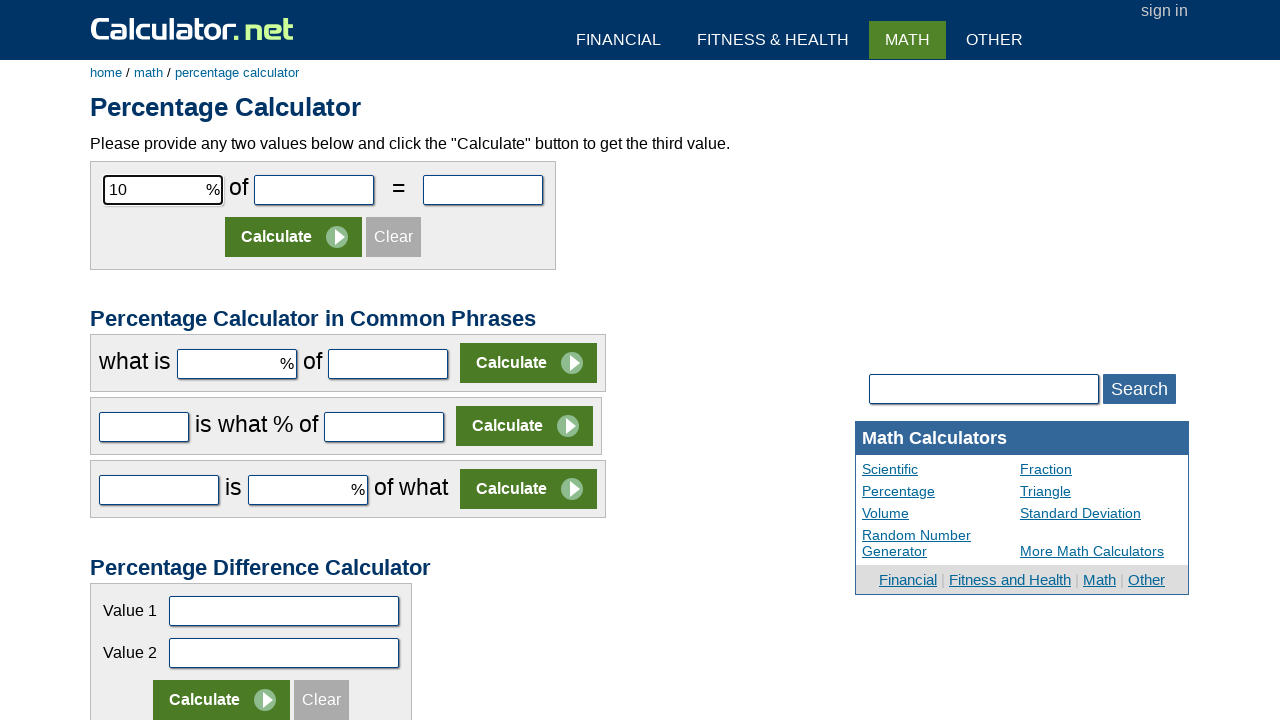

Filled second parameter with 10 on #cpar2
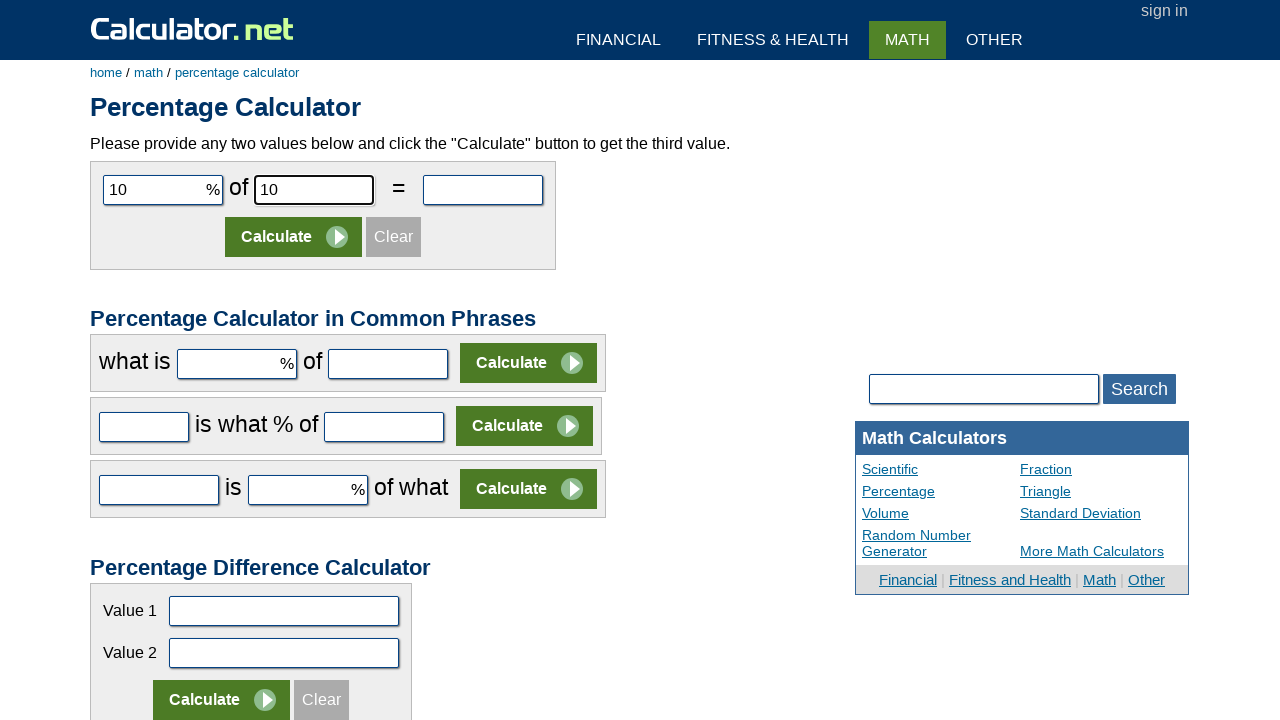

Clicked calculate button at (294, 237) on xpath=//*[@id='content']/form[1]/table/tbody/tr[2]/td/input[2]
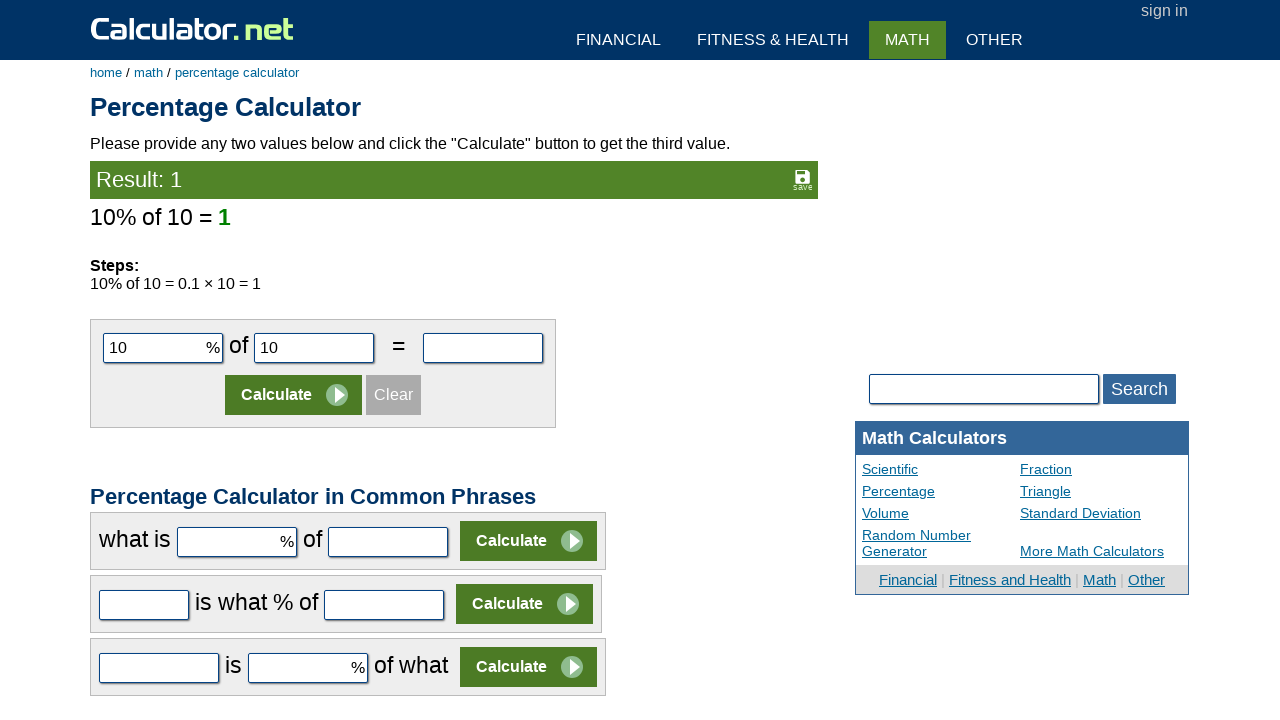

Result appeared on the page
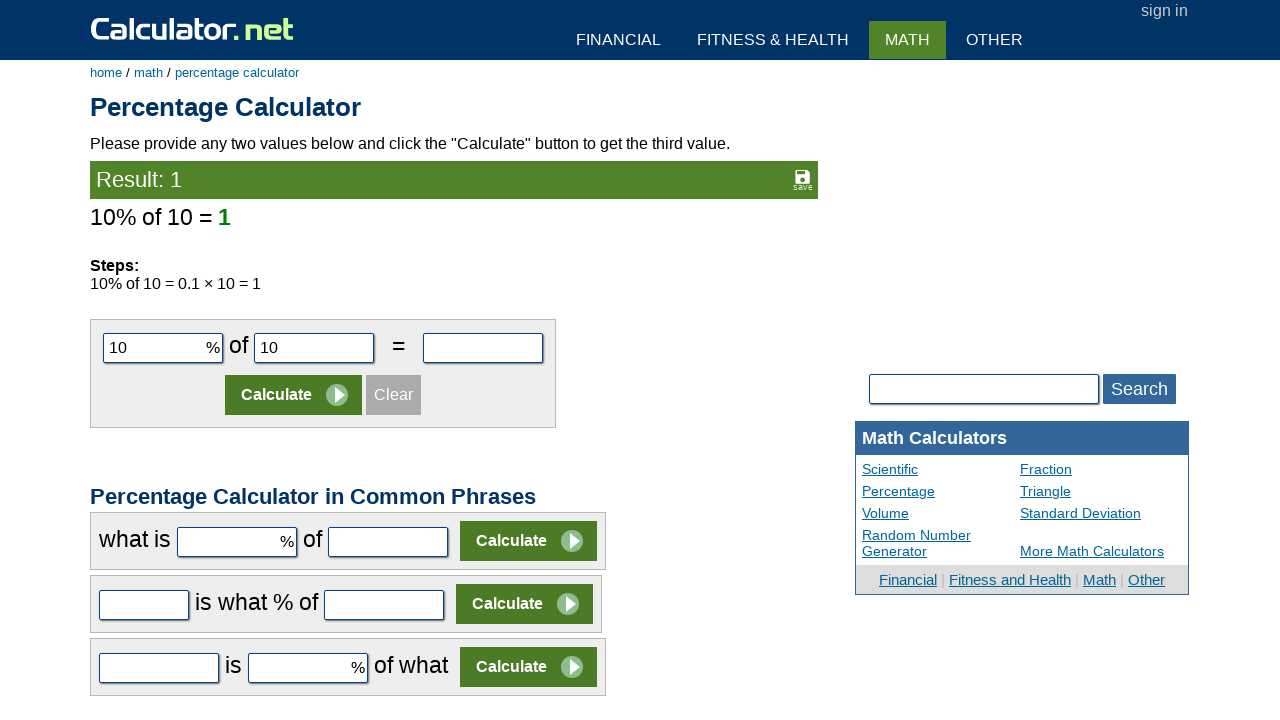

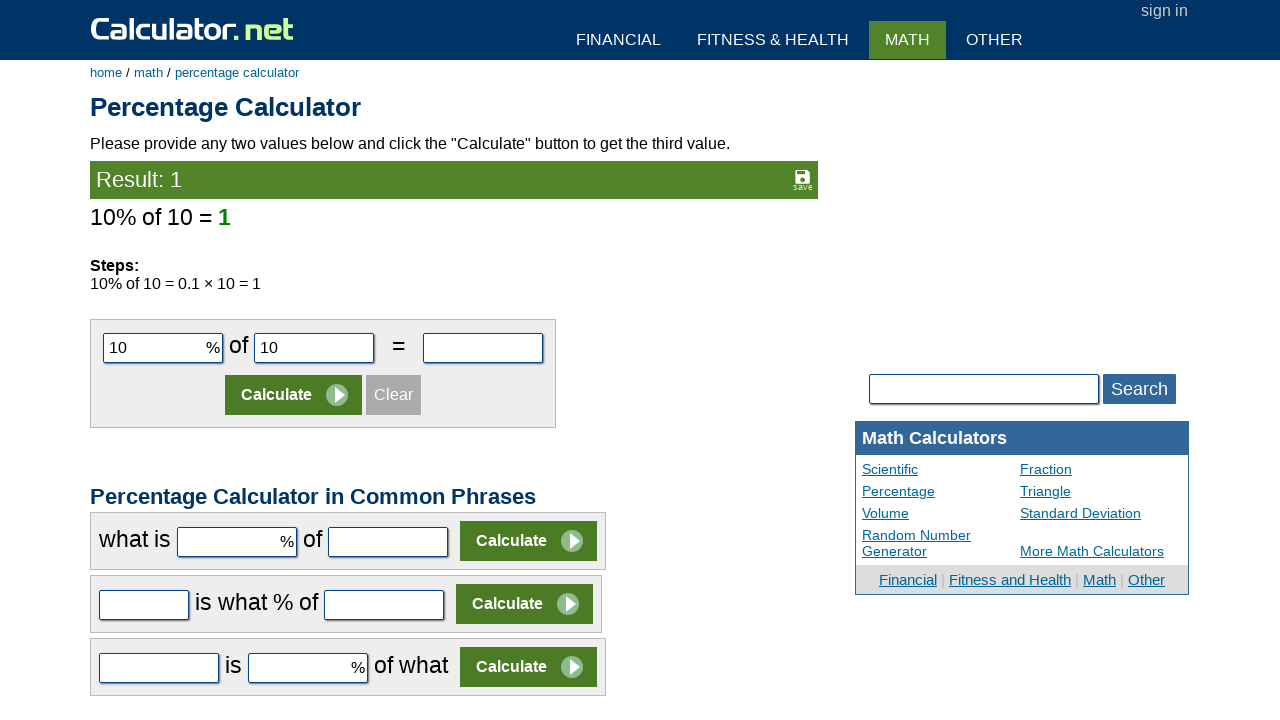